Tests sweet alert functionality by triggering an alert dialog and dismissing it

Starting URL: https://www.leafground.com/alert.xhtml

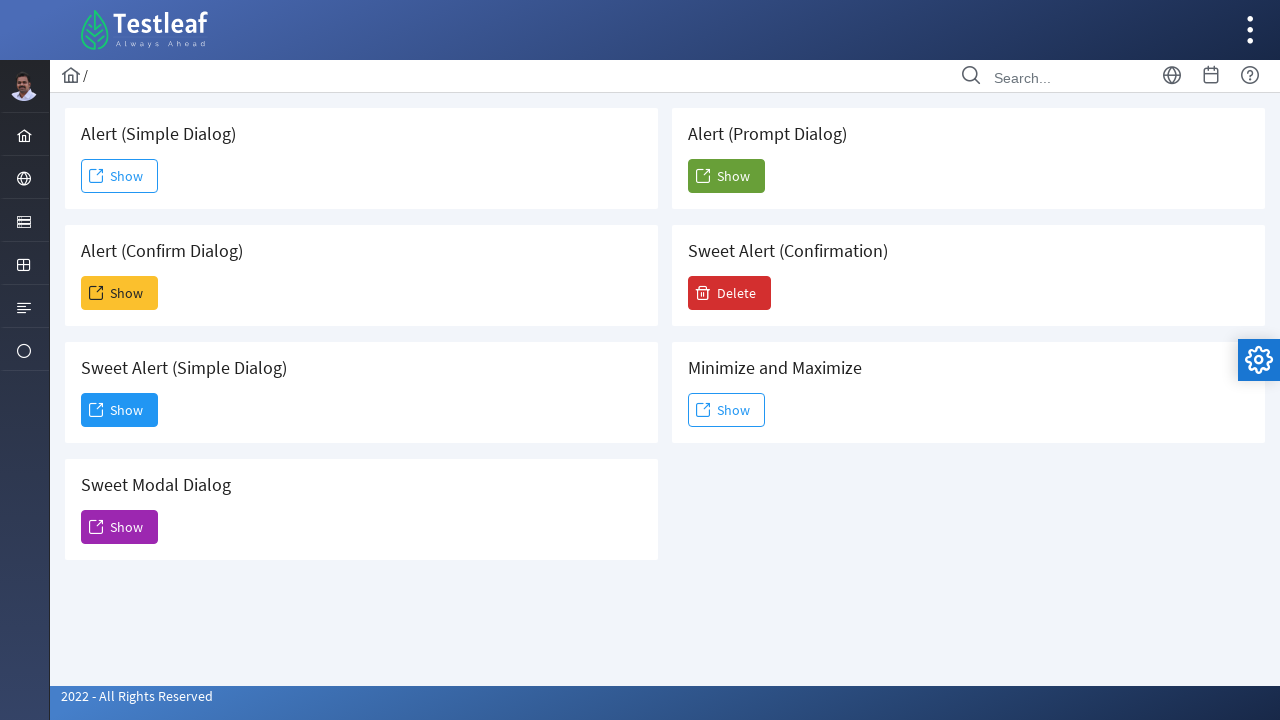

Clicked the third 'Show' button to trigger sweet alert at (120, 410) on (//span[text()='Show'])[3]
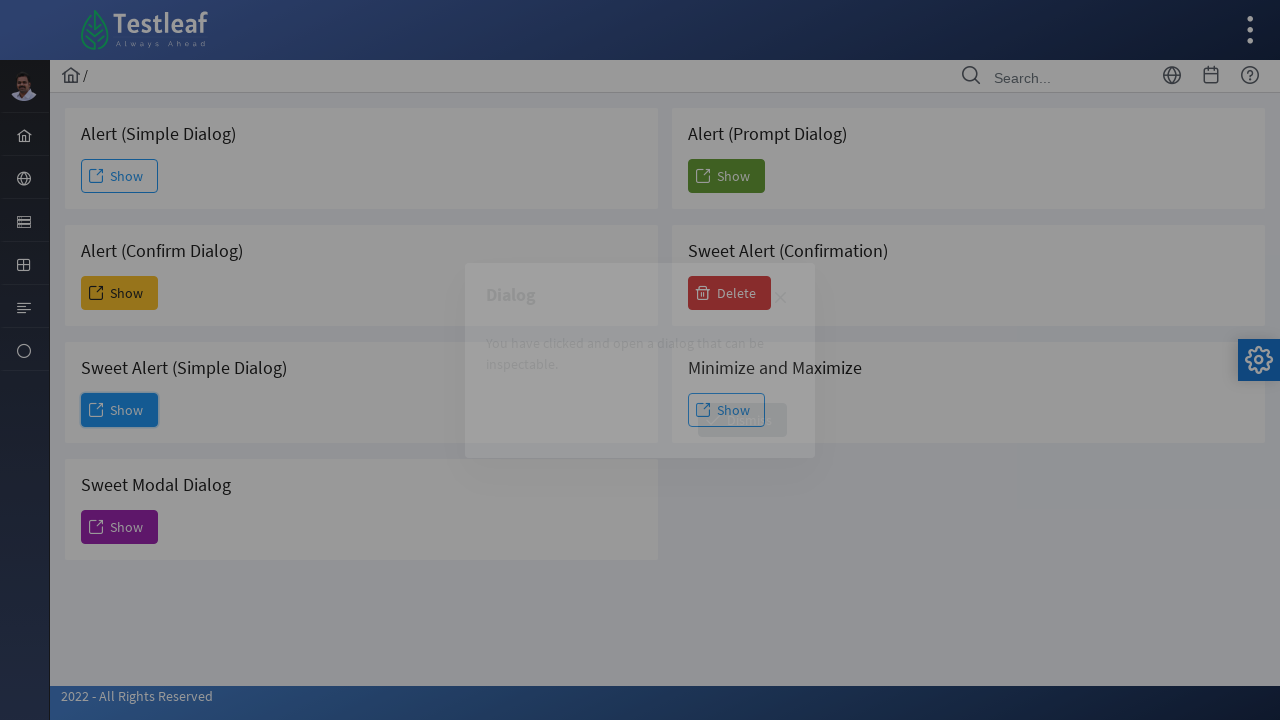

Sweet alert dialog appeared with Dismiss button
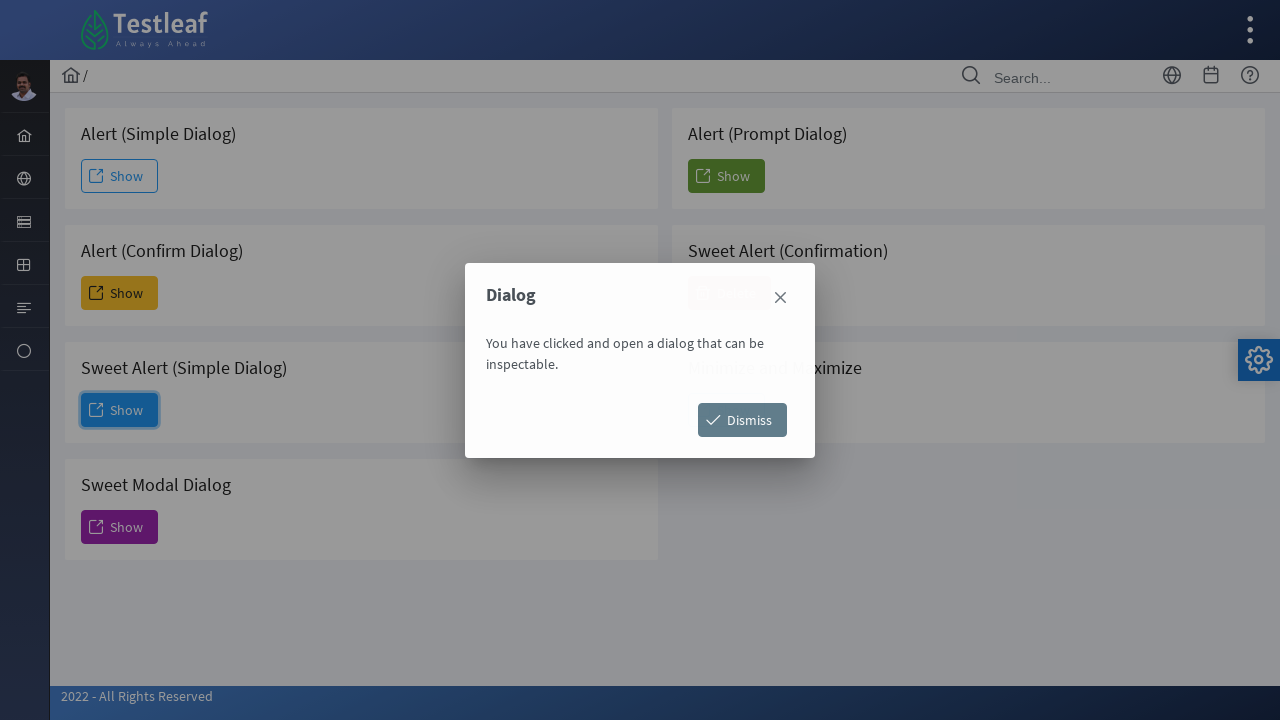

Clicked Dismiss button to close sweet alert at (742, 420) on xpath=//span[text()='Dismiss']
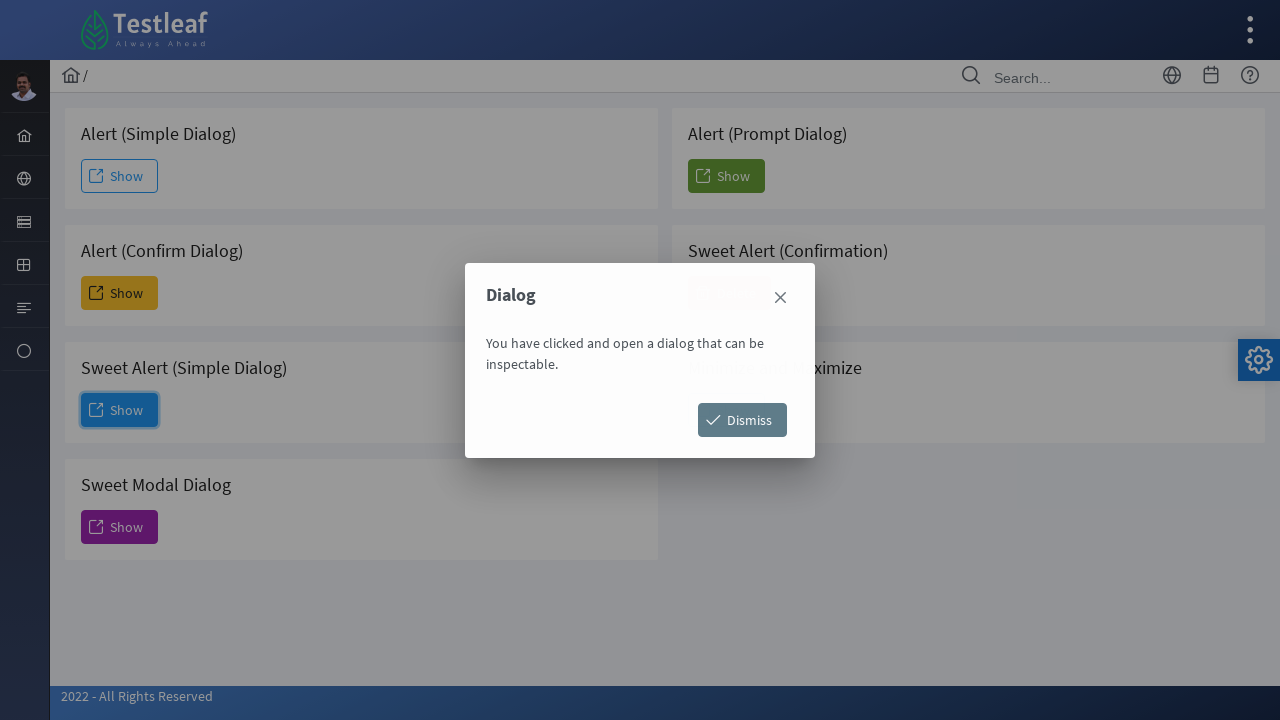

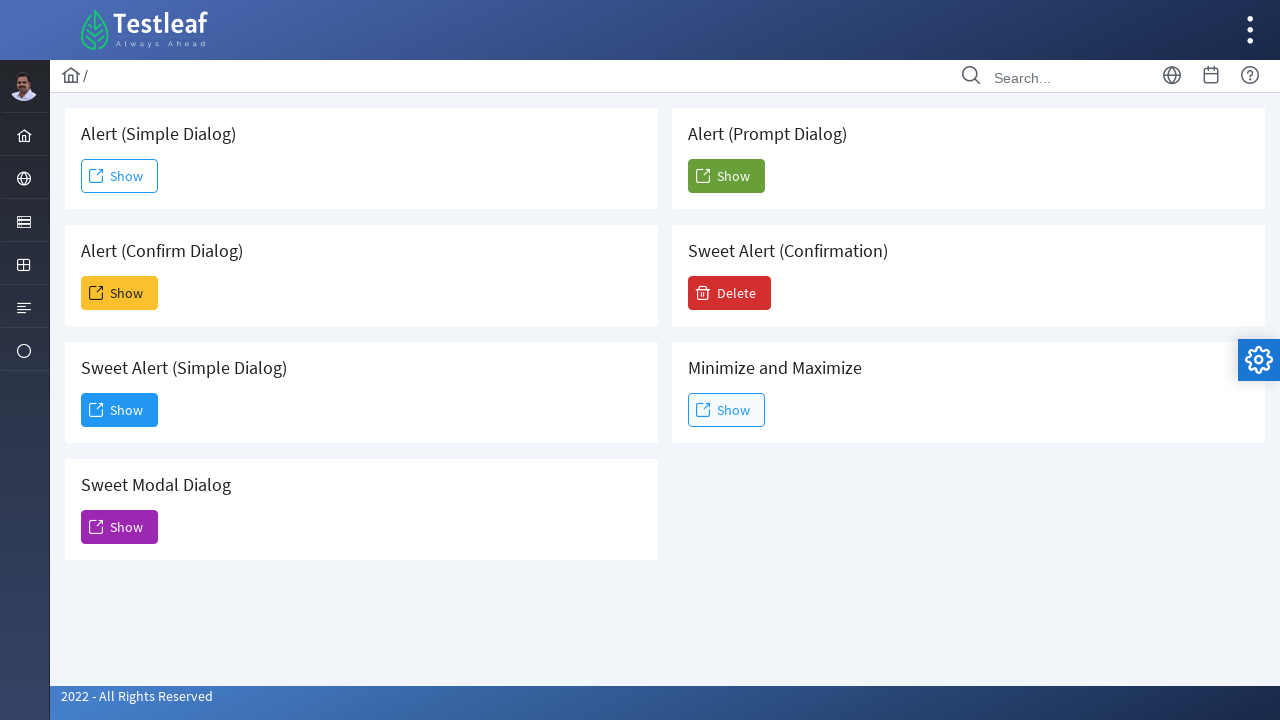